Tests comprehensive form operations including text input, password field, textarea, dropdown selection, checkboxes, radio buttons, and form submission

Starting URL: https://www.selenium.dev/selenium/web/web-form.html

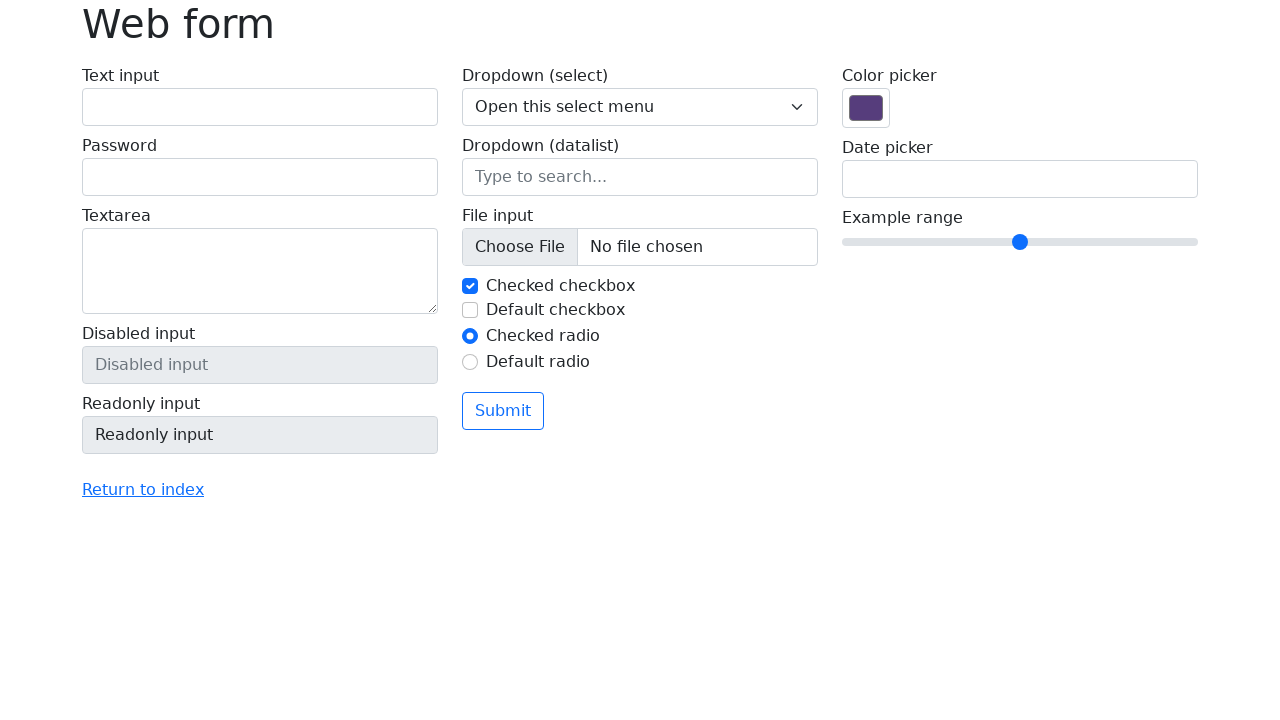

Waited for form to load - text input field appeared
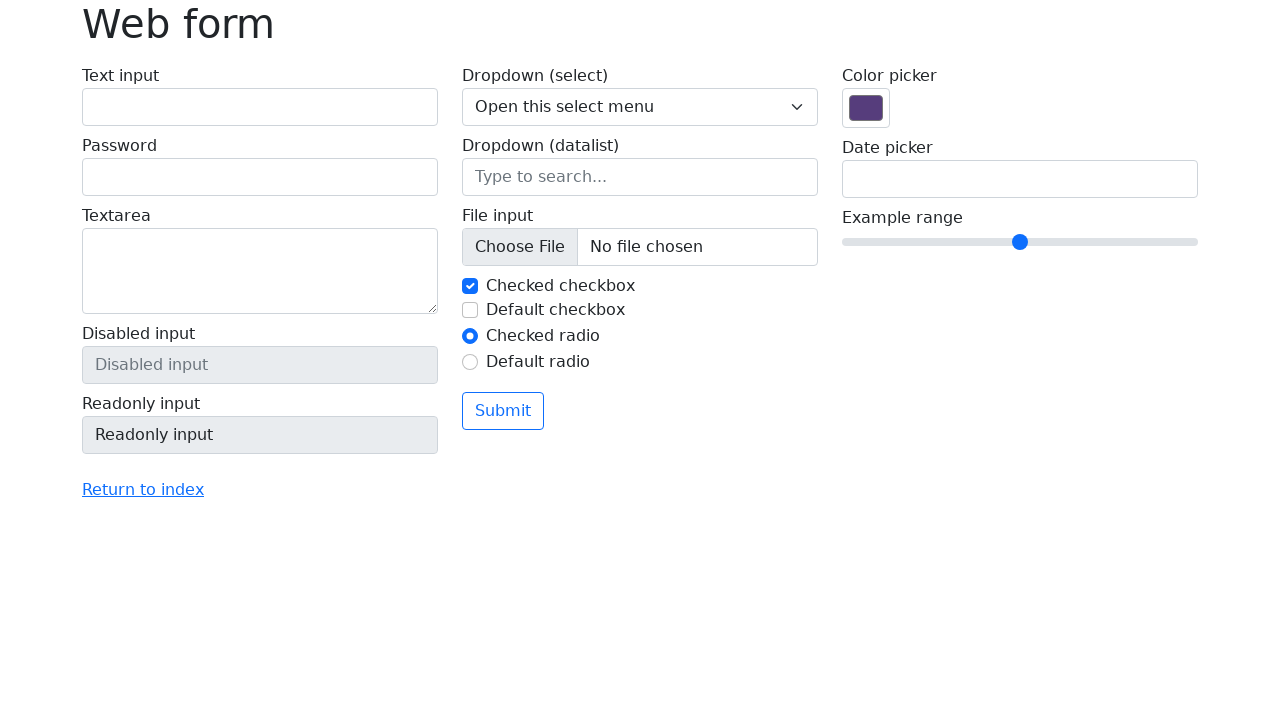

Filled text input field with '测试用户' on input[name='my-text']
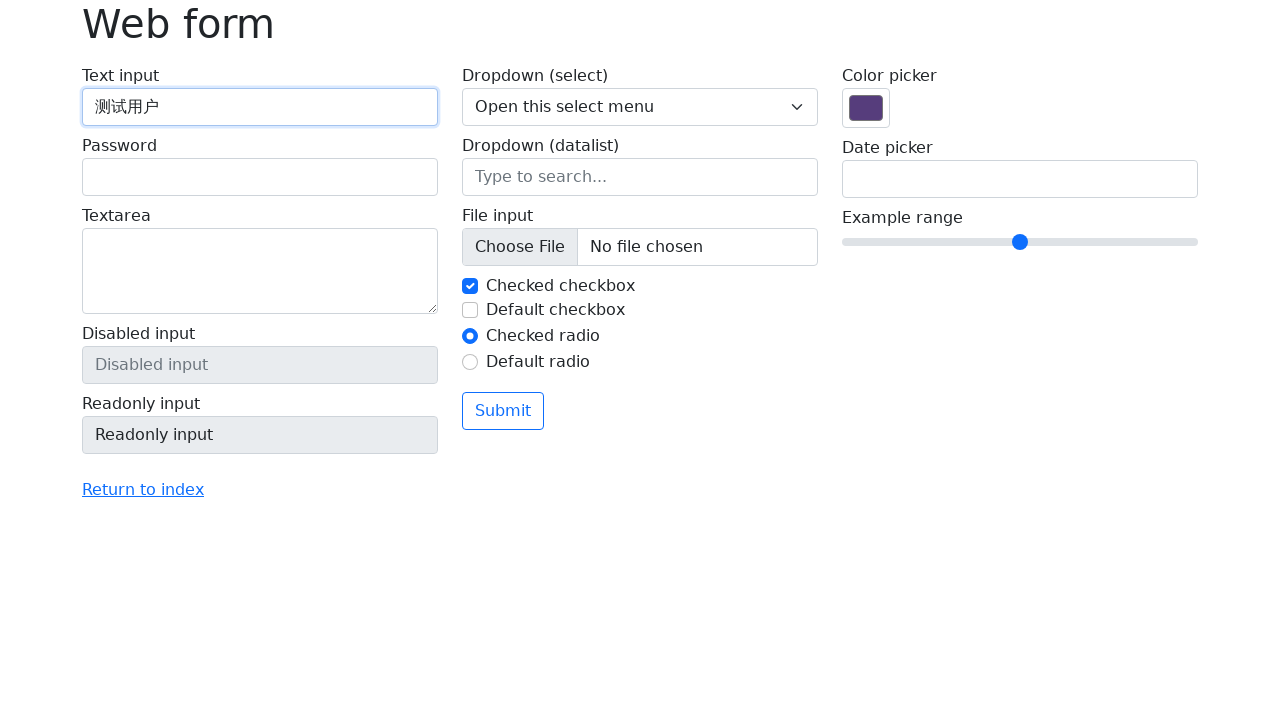

Filled password input field with 'test123456' on input[name='my-password']
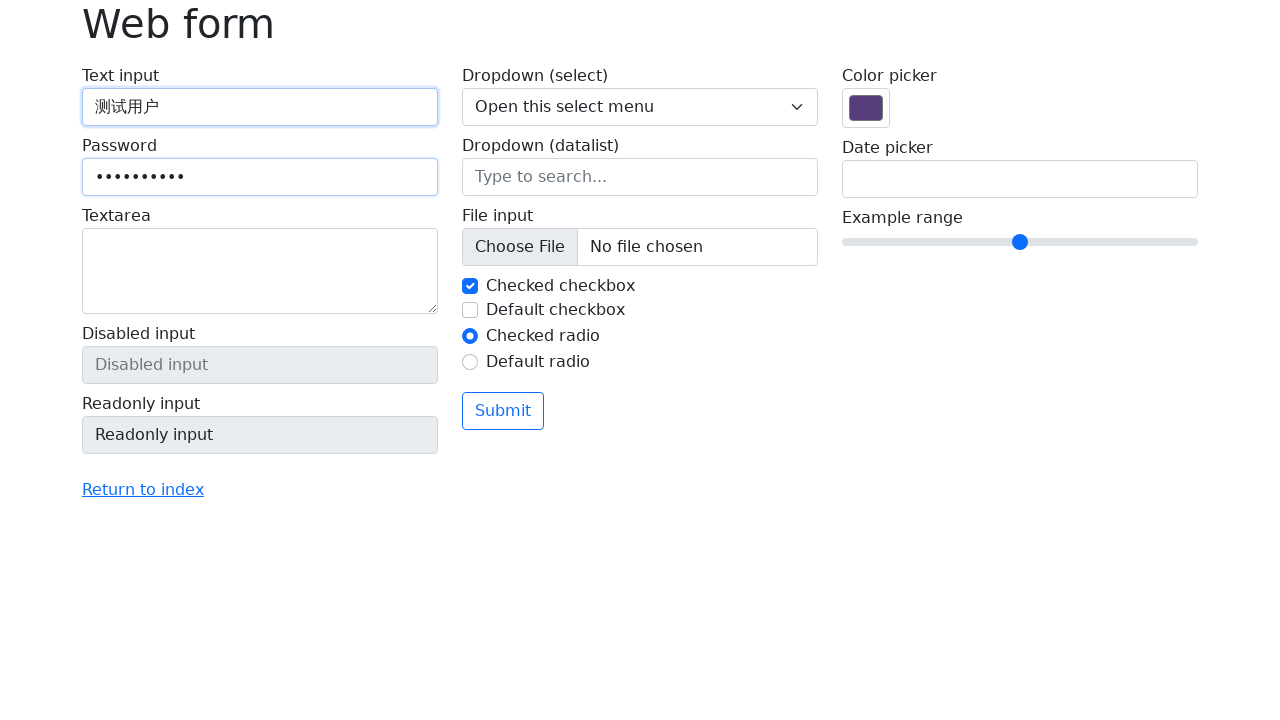

Filled textarea with '这是测试文本域的内容' on textarea[name='my-textarea']
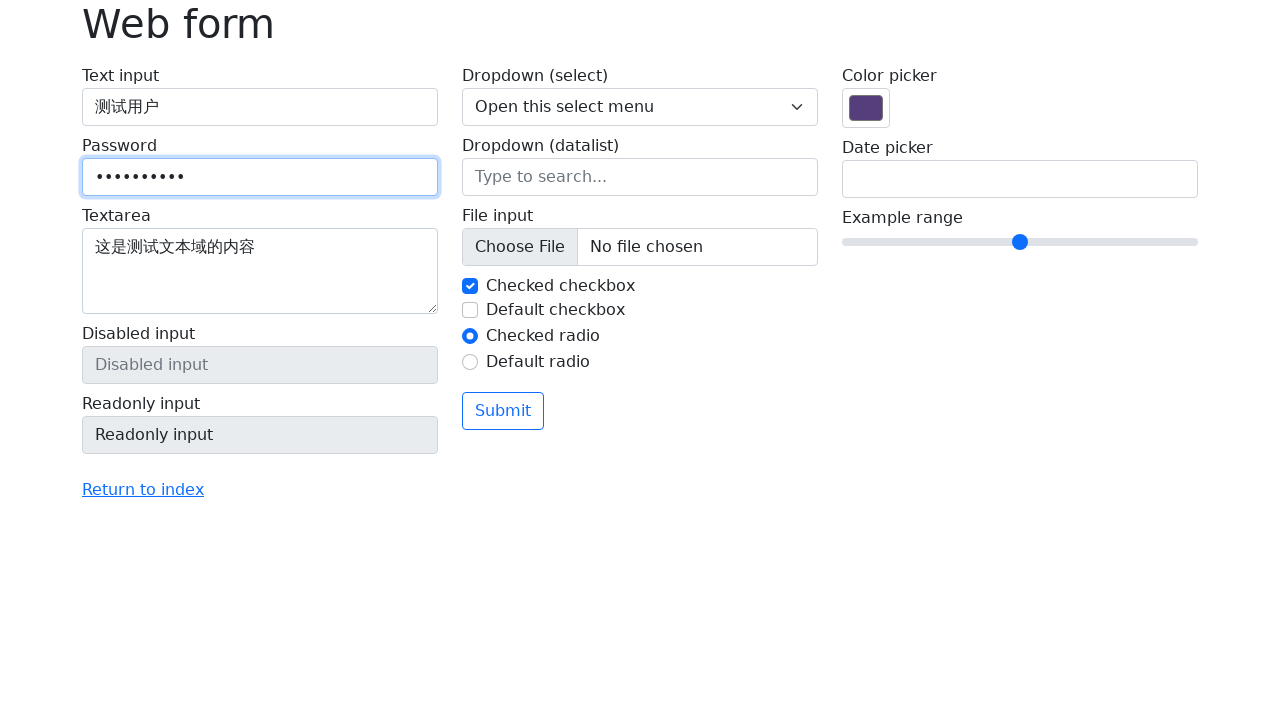

Selected 'Two' from dropdown menu on select[name='my-select']
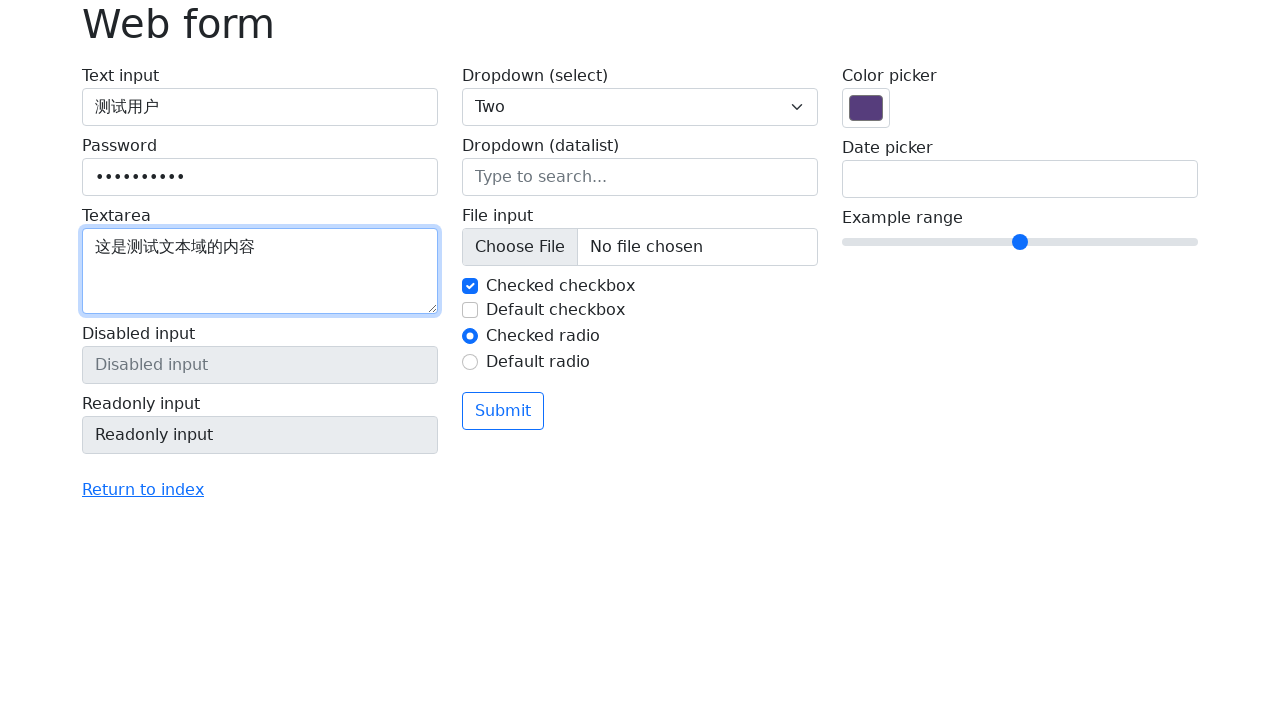

Clicked second checkbox at (470, 310) on input[name='my-check'] >> nth=1
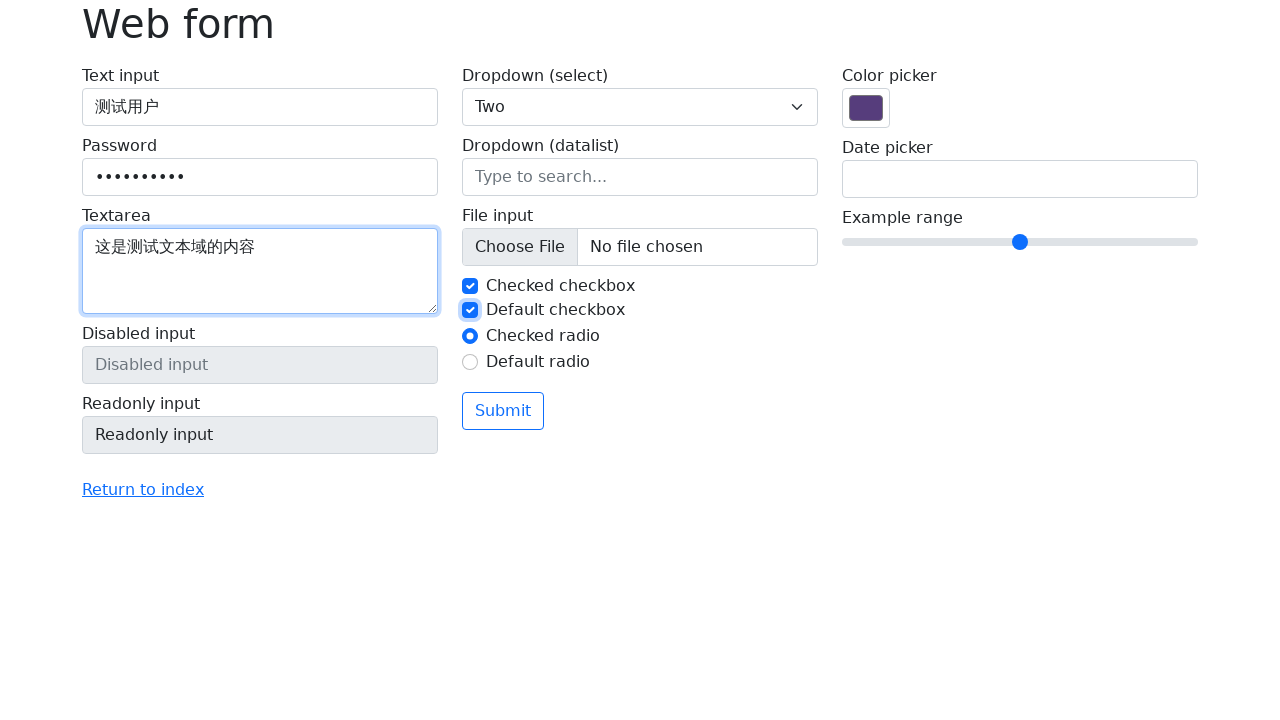

Clicked second radio button at (470, 362) on input[name='my-radio'] >> nth=1
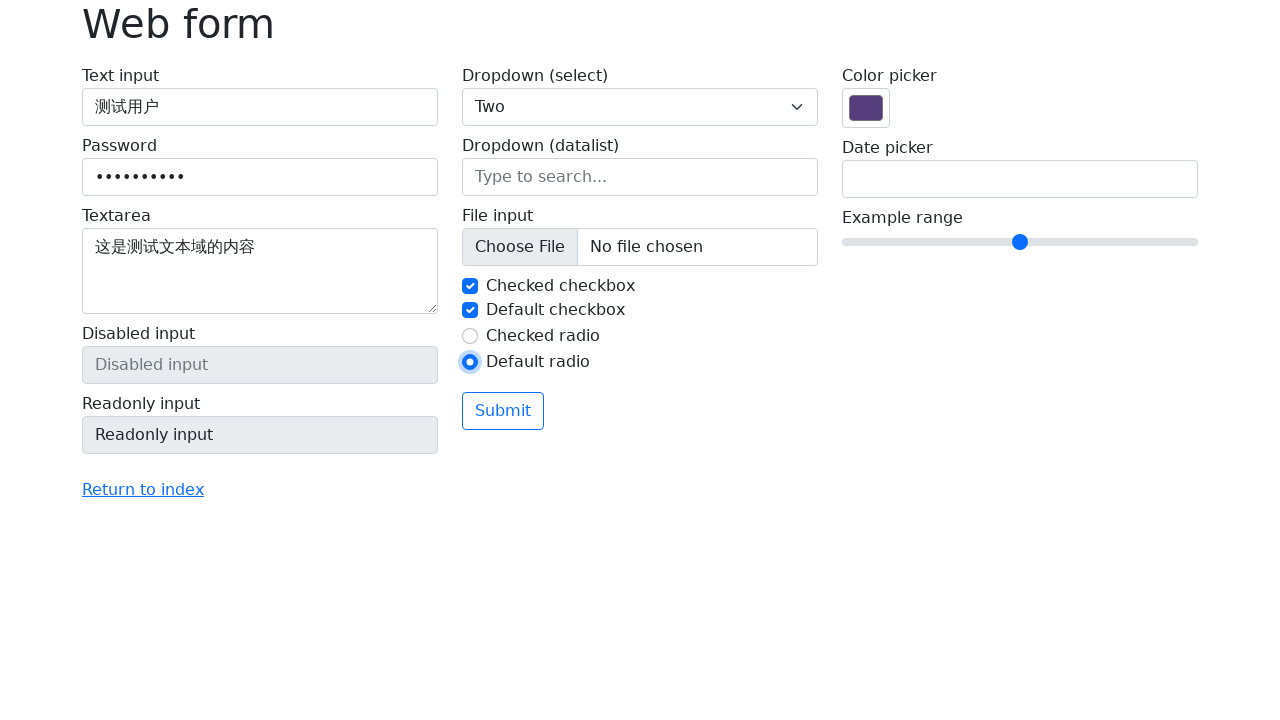

Clicked form submit button at (503, 411) on button[type='submit']
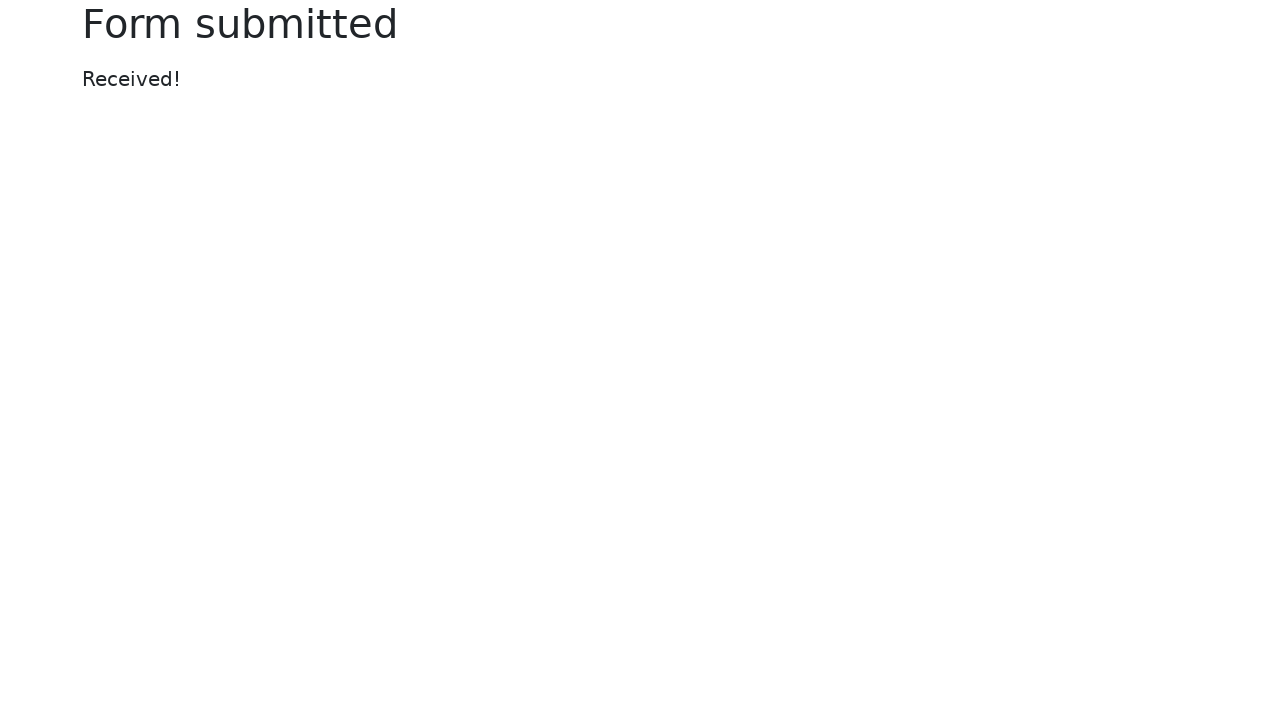

Form submission completed and page navigated away from original URL
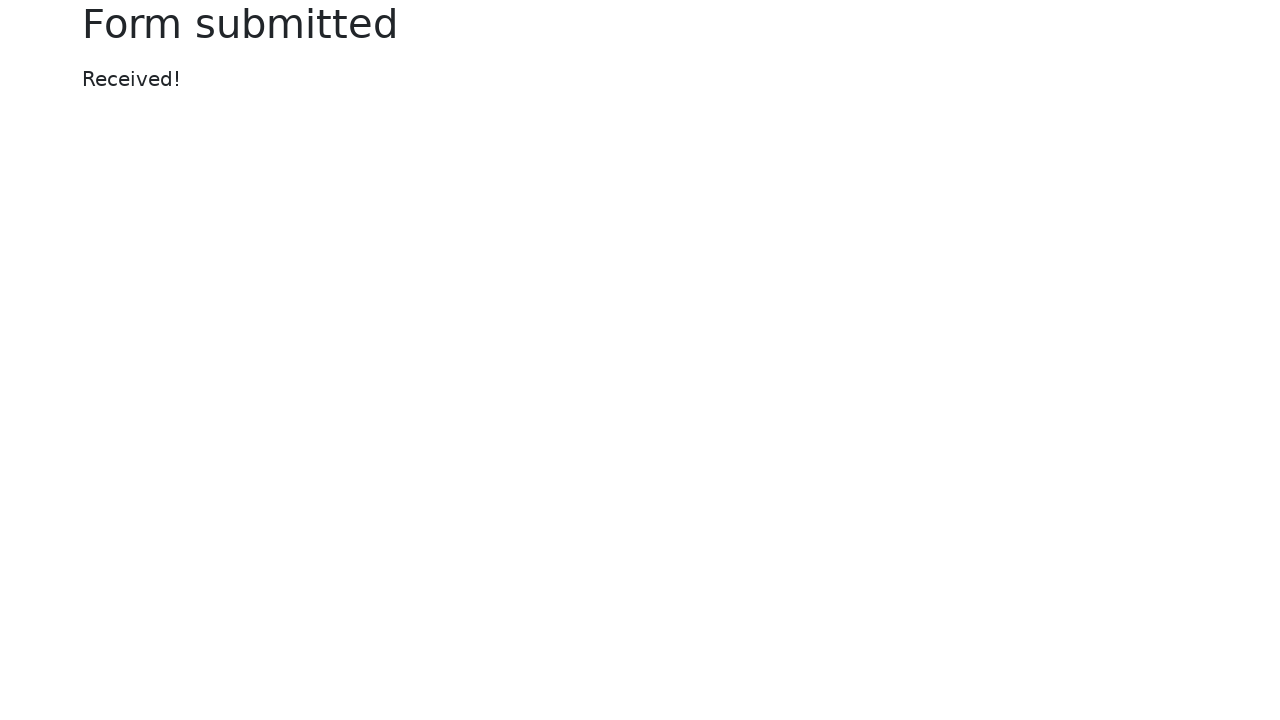

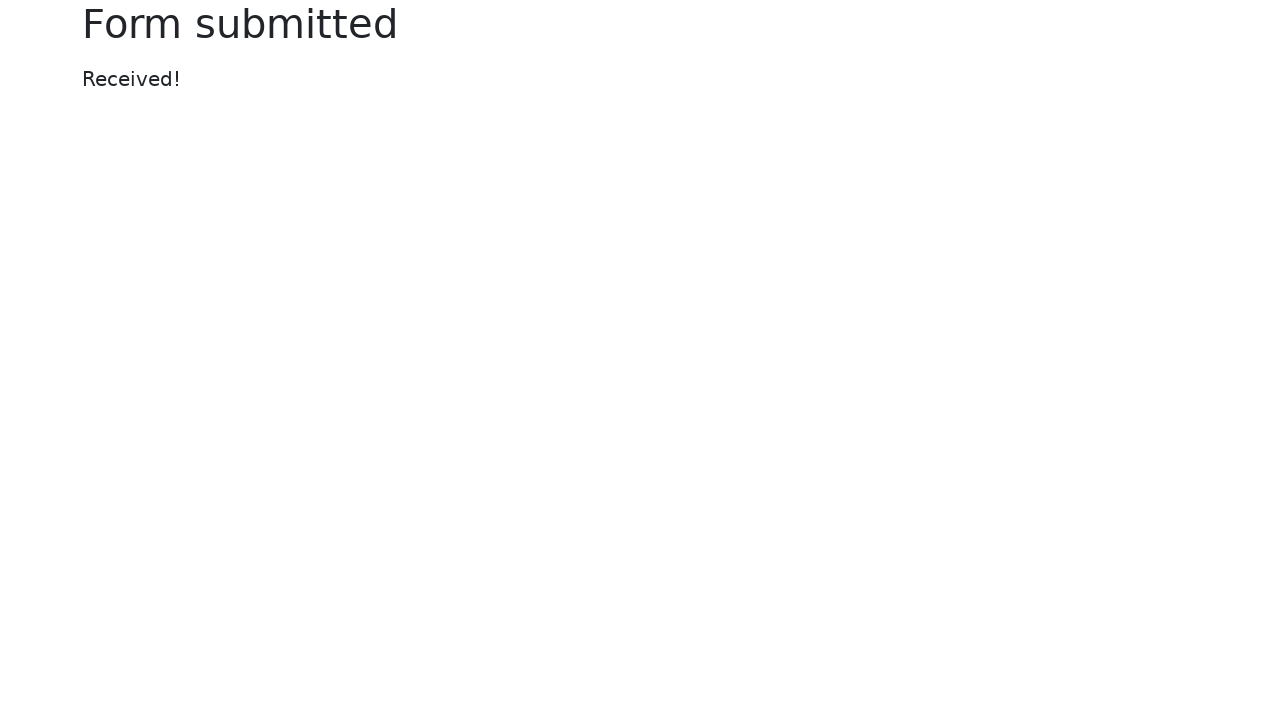